Tests browser refresh functionality using keyboard shortcut Ctrl+F5

Starting URL: http://javabykiran.com/playground/drag-and-drop

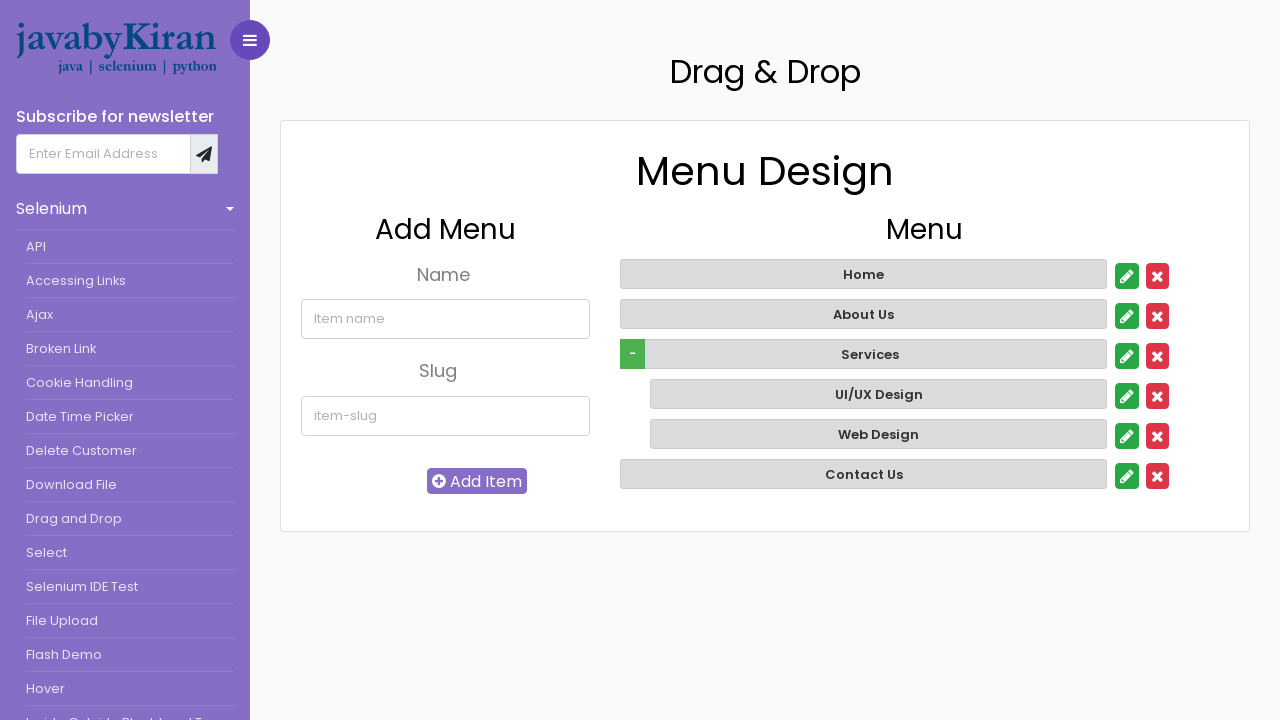

Waited 5 seconds for page to be ready
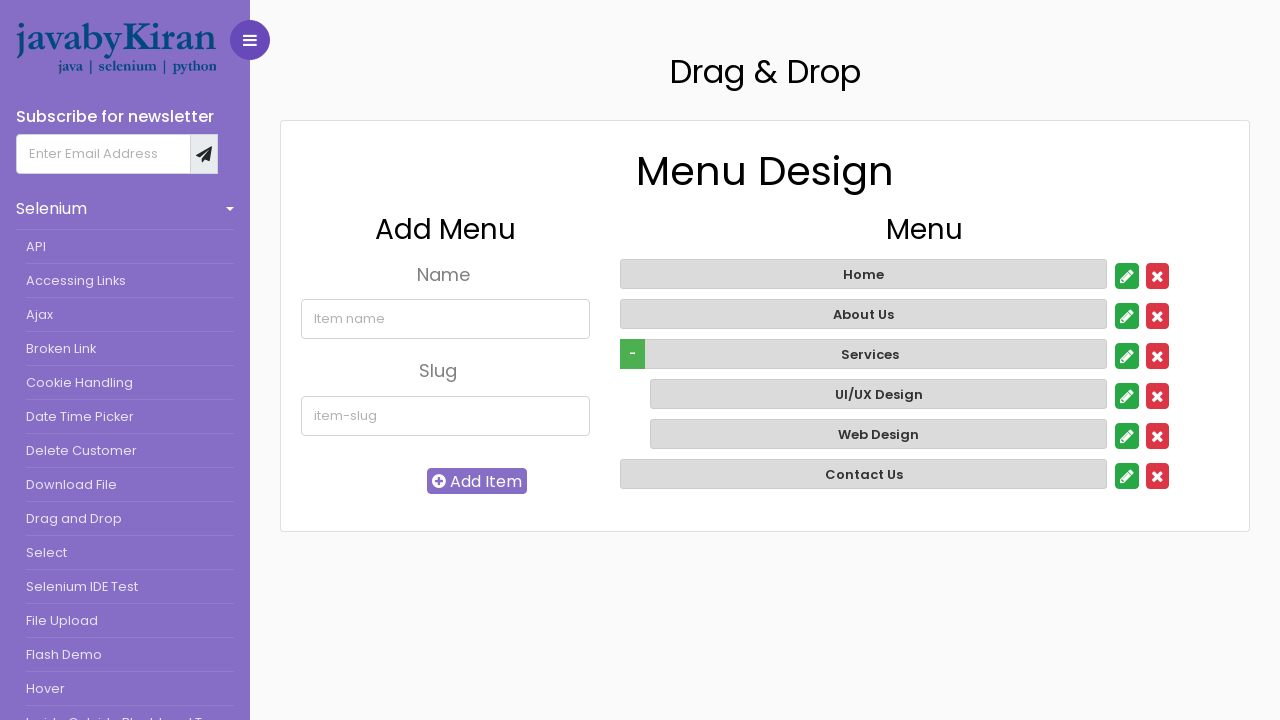

Pressed Control key down
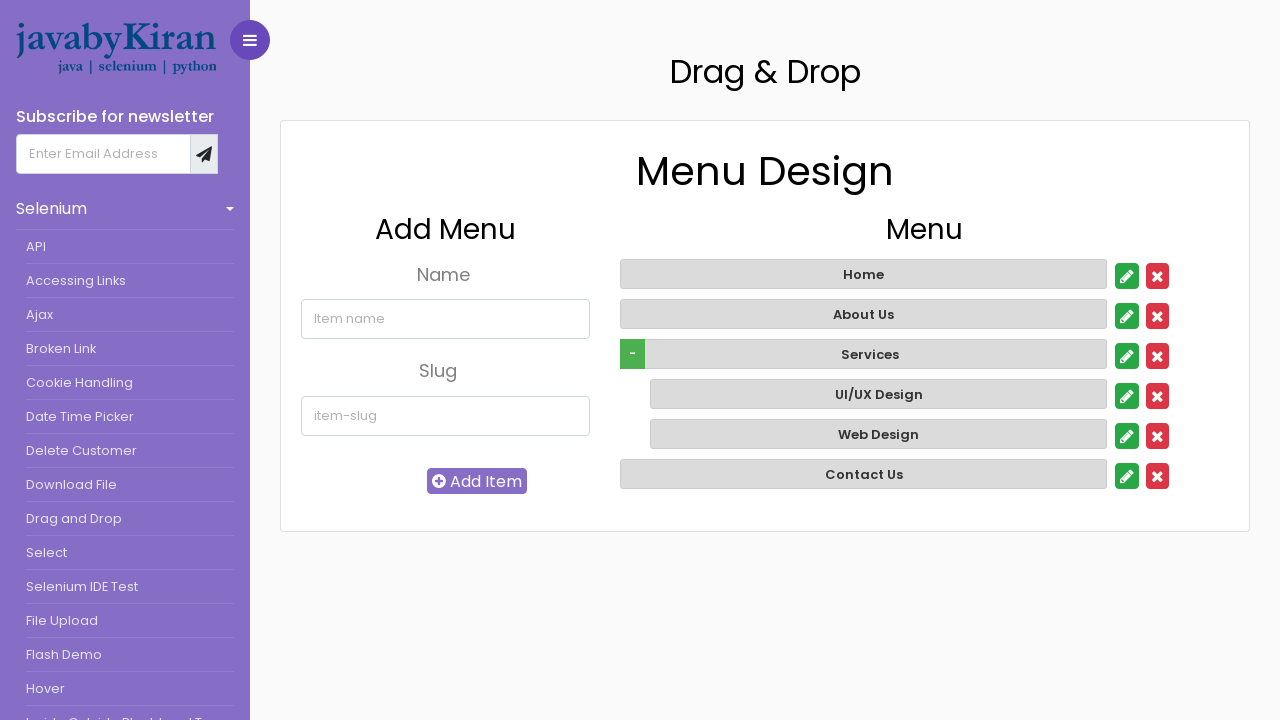

Pressed F5 key to refresh page
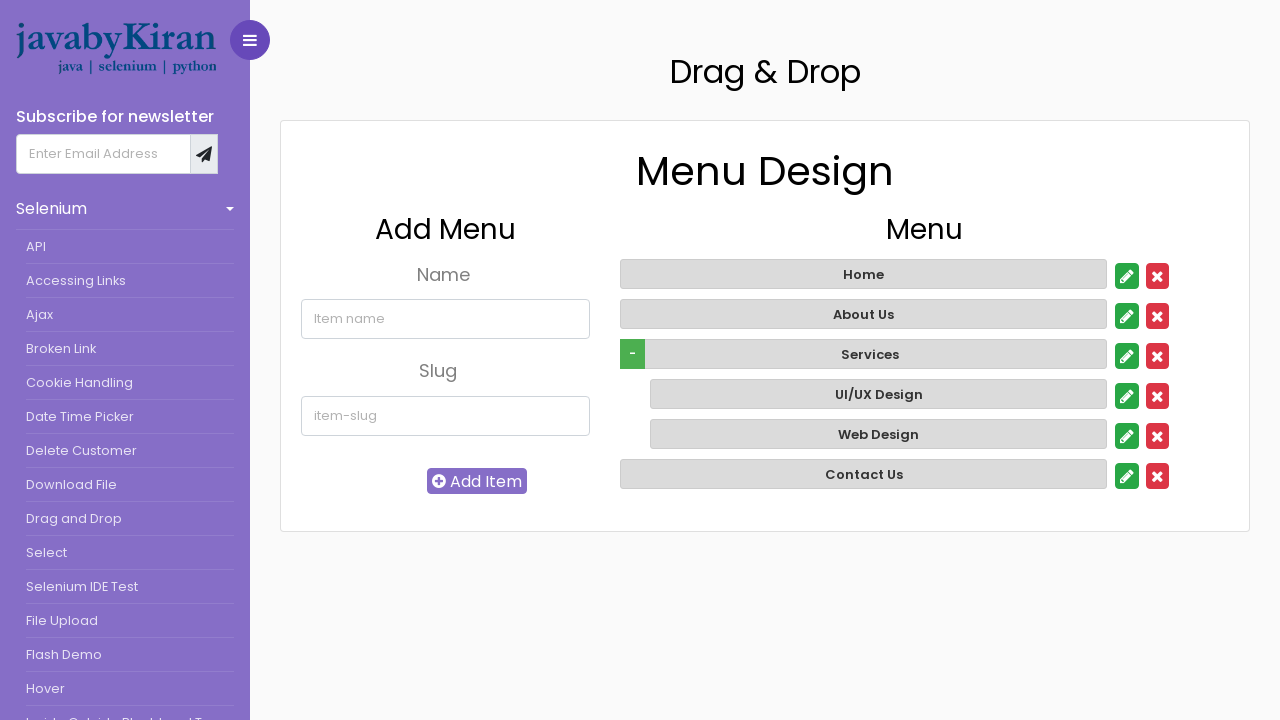

Released Control key - page refresh triggered with Ctrl+F5
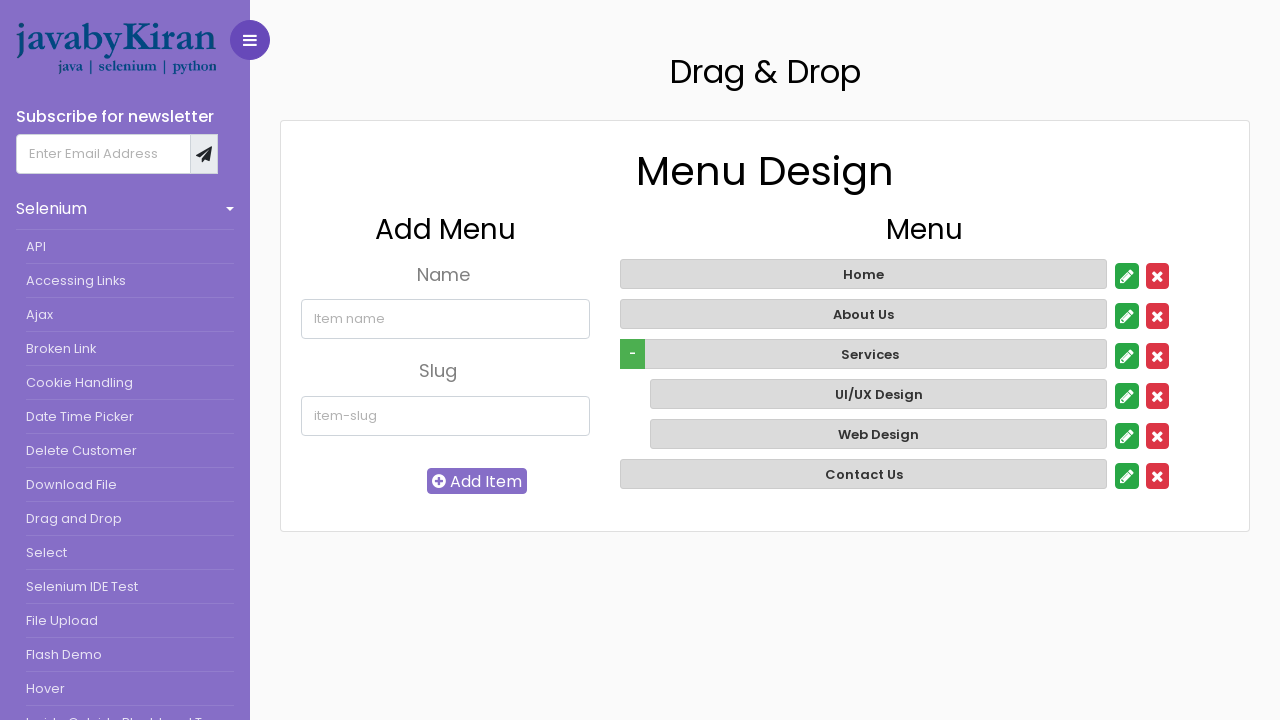

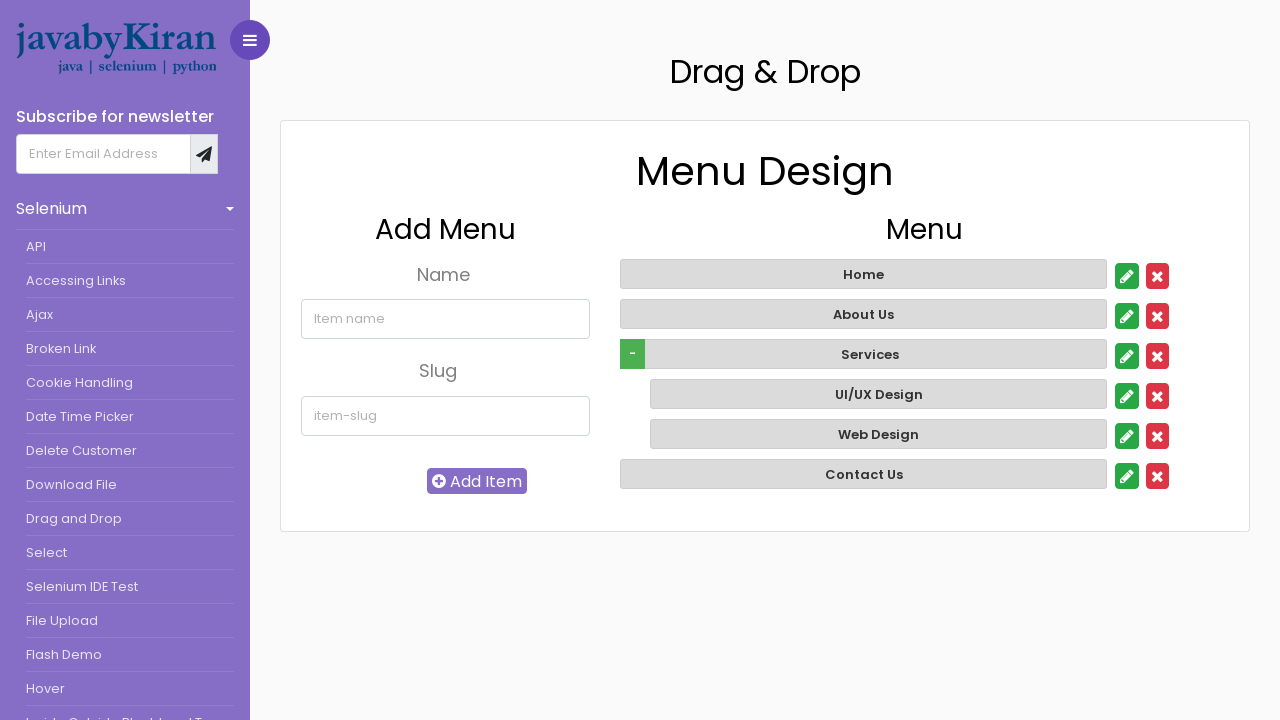